Tests iframe interaction by switching to an iframe, searching for a course, then returning to the main frame and clicking a radio button

Starting URL: https://www.letskodeit.com/practice

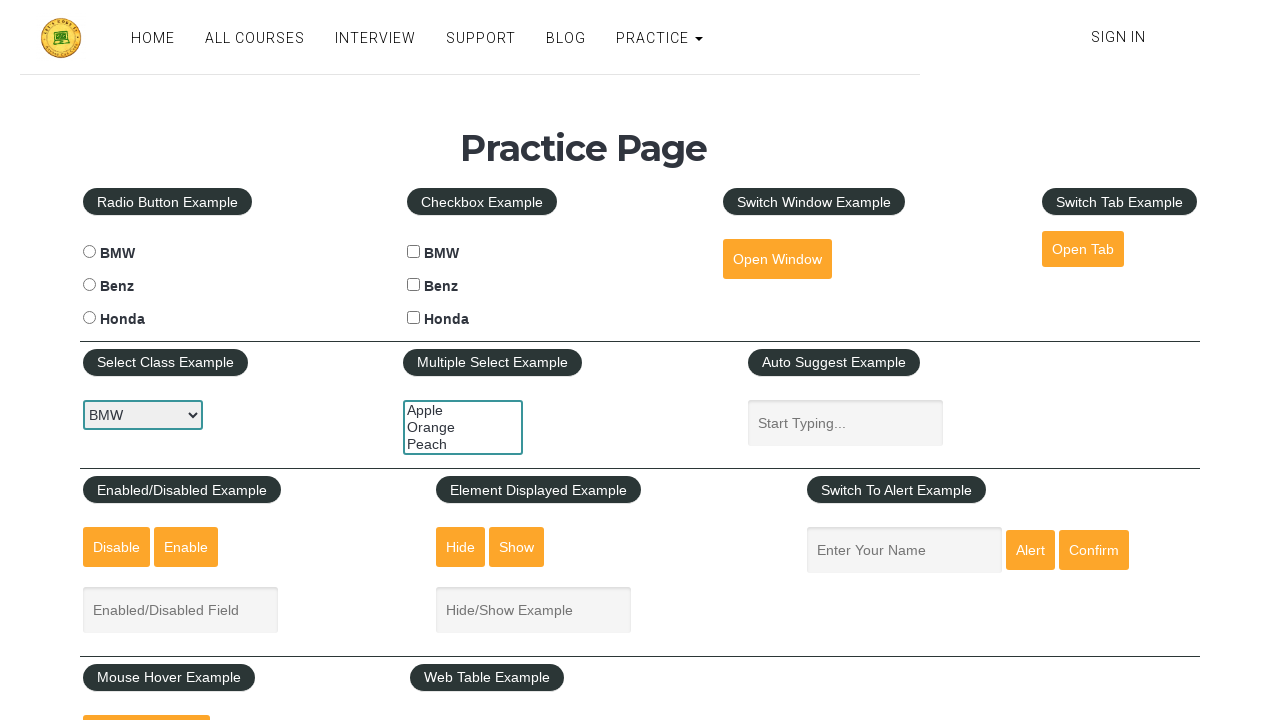

Located iframe with ID 'courses-iframe'
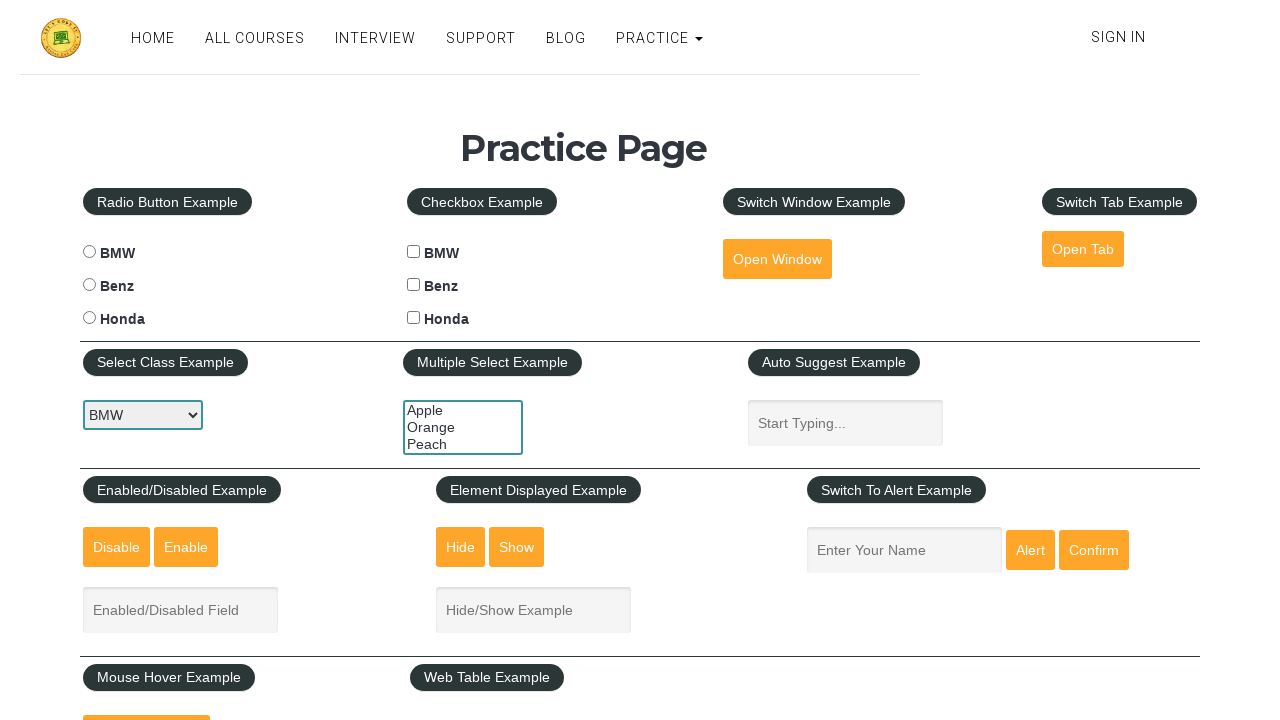

Located course search field within iframe
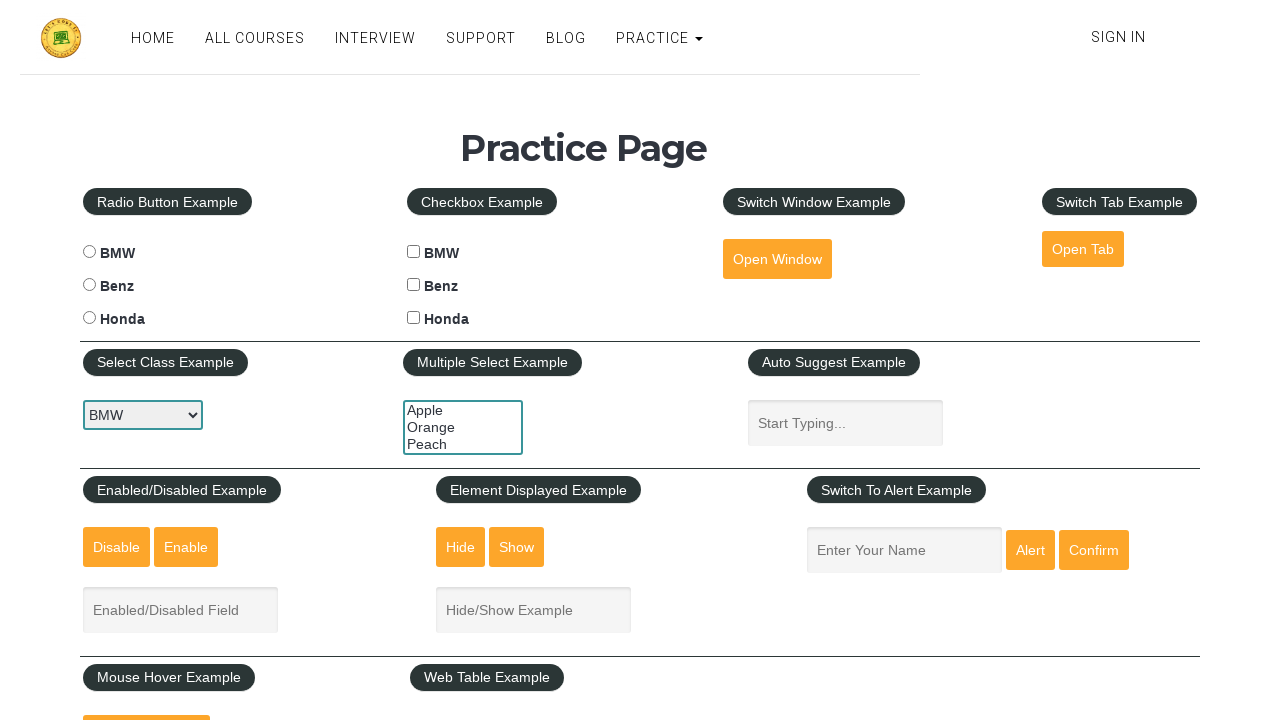

Scrolled search field into view
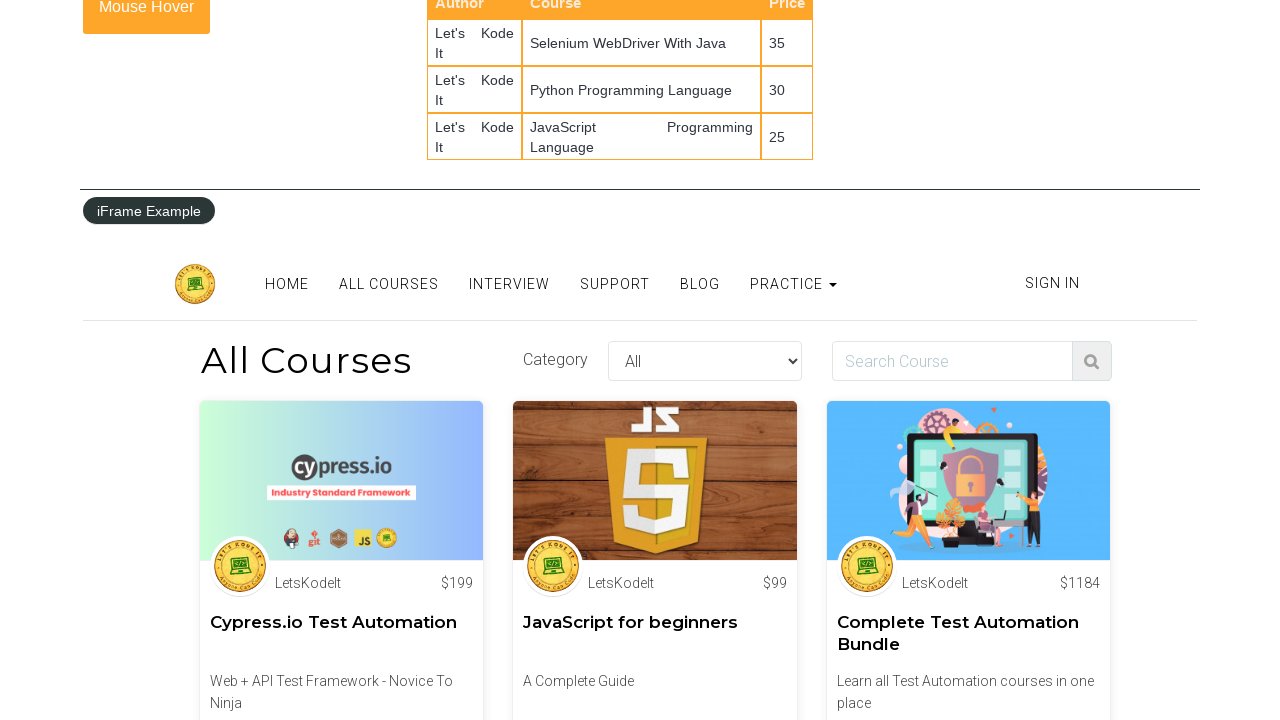

Clicked on course search field at (971, 361) on #courses-iframe >> internal:control=enter-frame >> input[name='course']
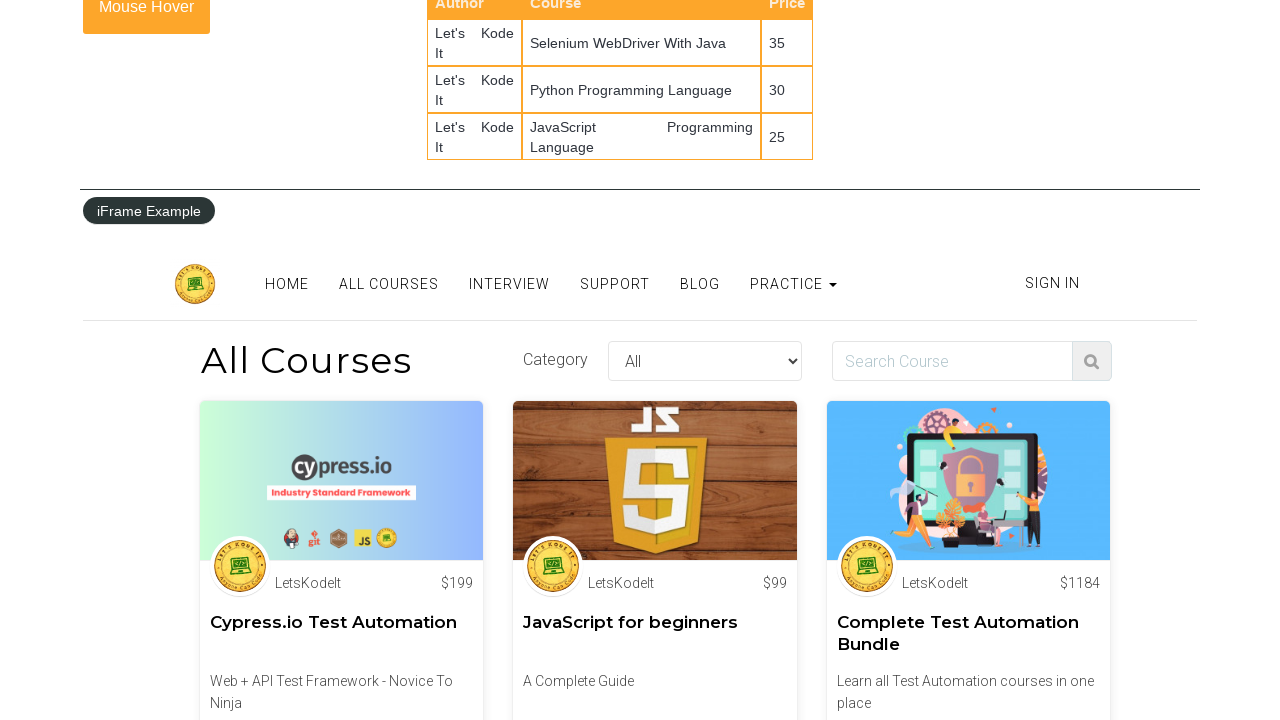

Filled search field with 'selenium' on #courses-iframe >> internal:control=enter-frame >> input[name='course']
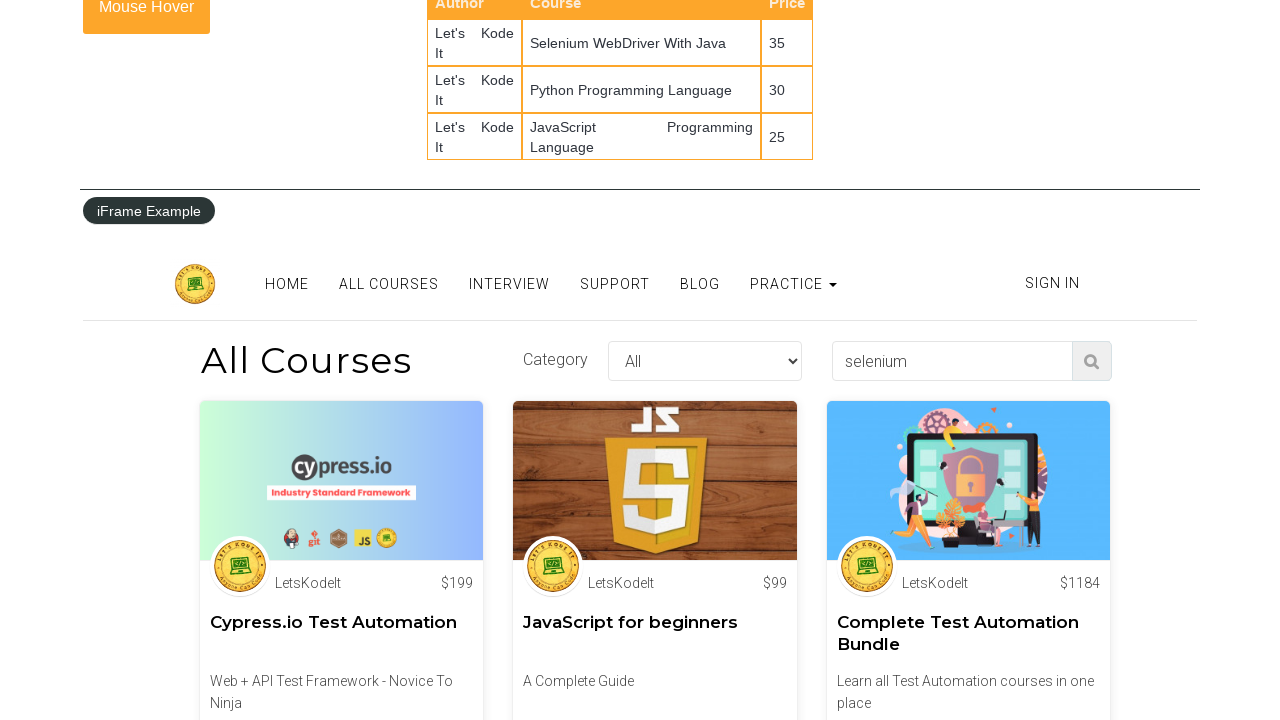

Pressed Enter to search for course on #courses-iframe >> internal:control=enter-frame >> input[name='course']
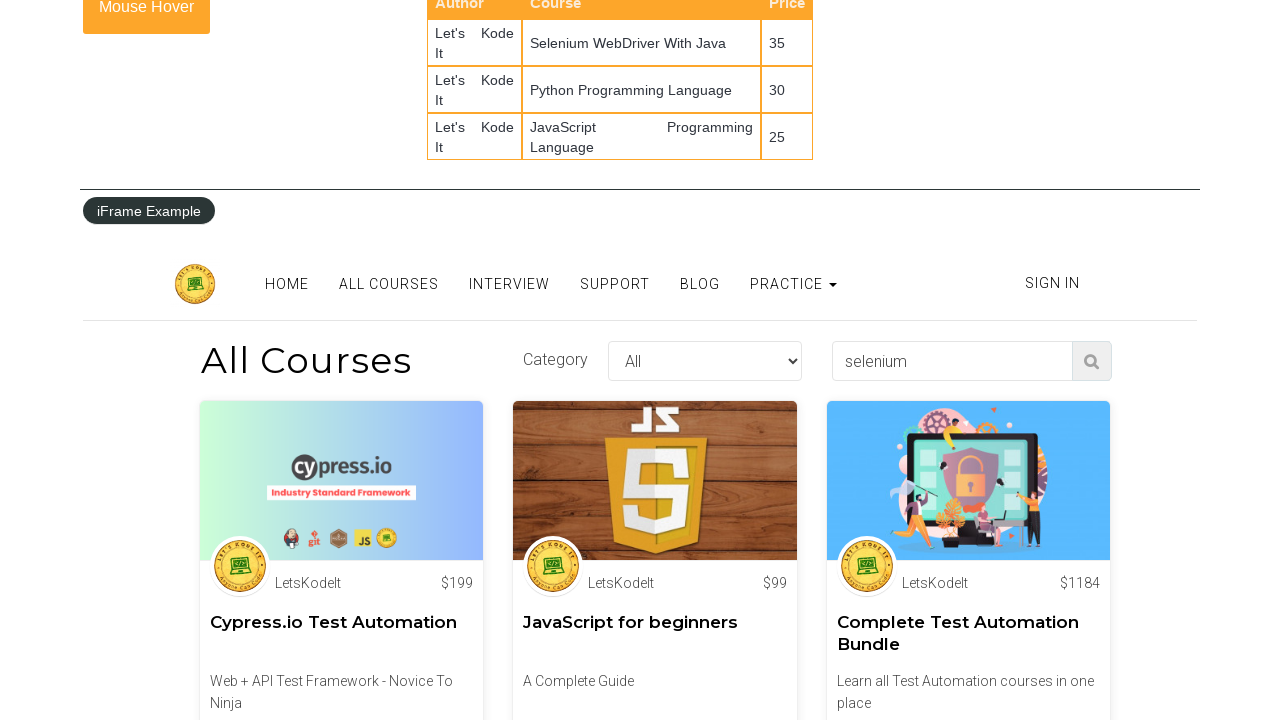

Returned to main frame and clicked radio button with ID 'hondaradio' at (89, 318) on #hondaradio
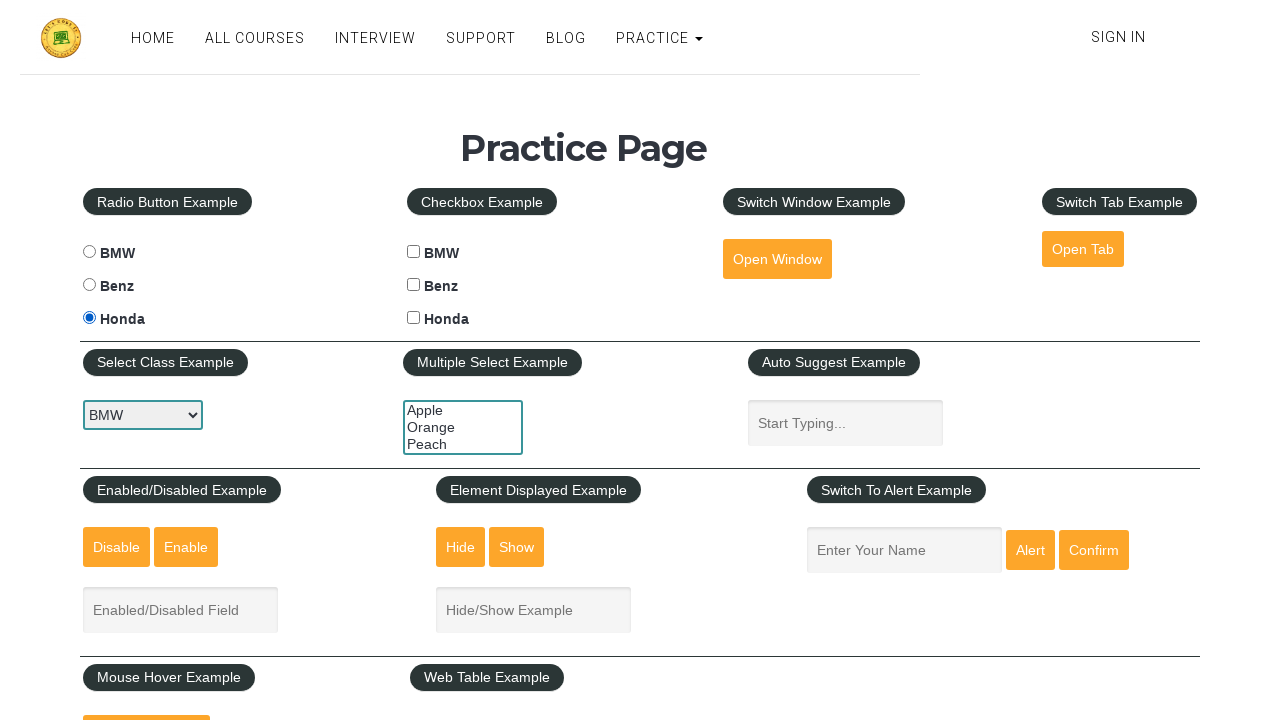

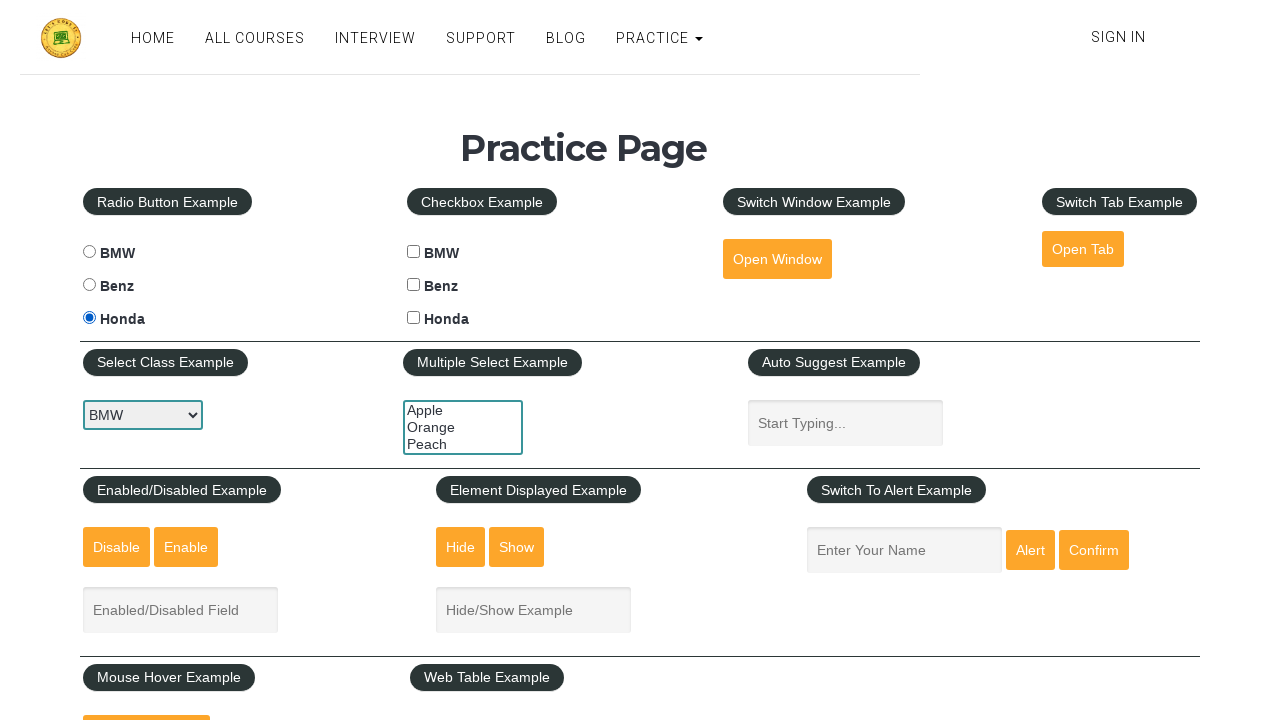